Tests clicking a checkbox inside an iframe and verifying it becomes checked

Starting URL: https://seleniumbase.io/demo_page

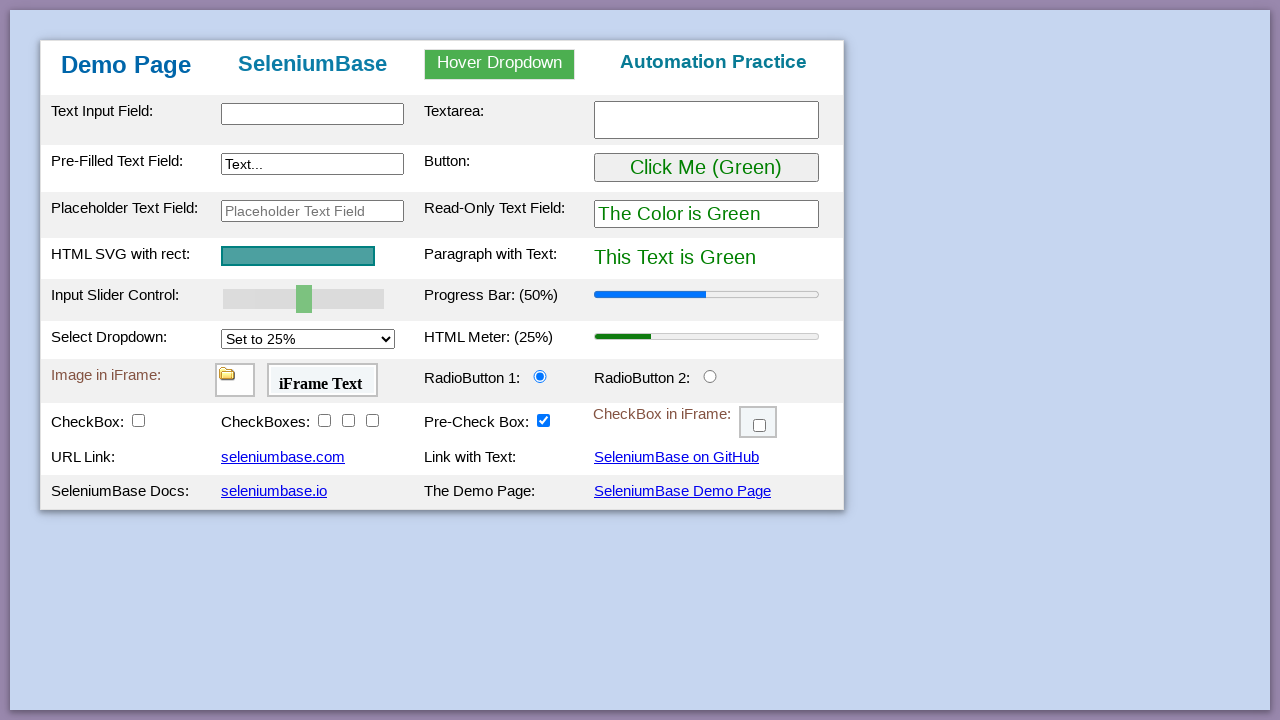

Verified checkbox #checkBox6 is not visible on main page
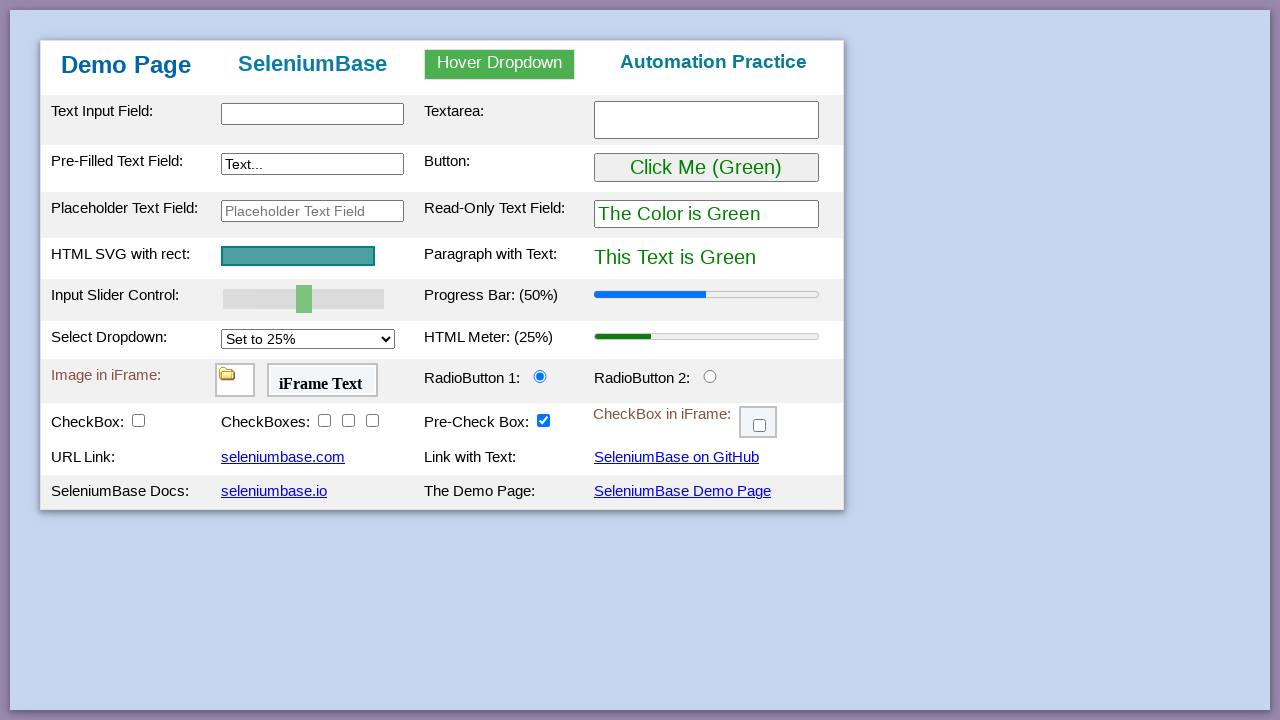

Located iframe #myFrame3
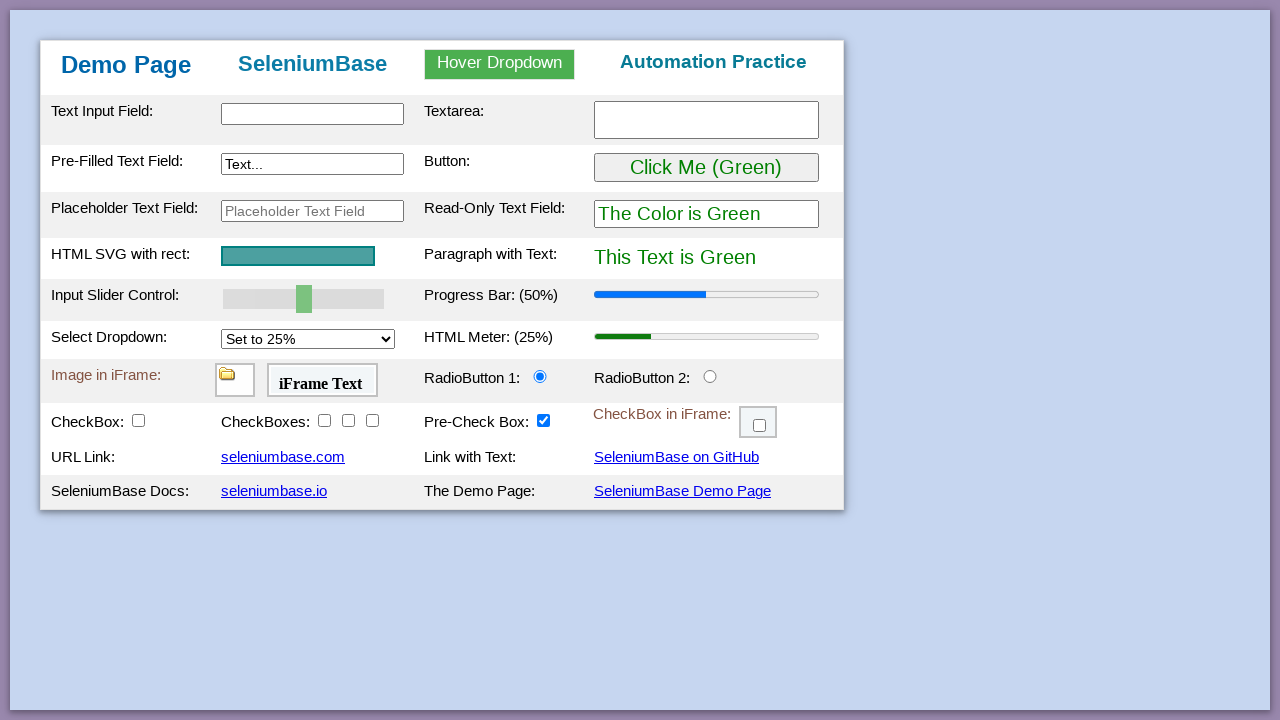

Clicked checkbox #checkBox6 inside iframe at (760, 426) on #myFrame3 >> internal:control=enter-frame >> #checkBox6
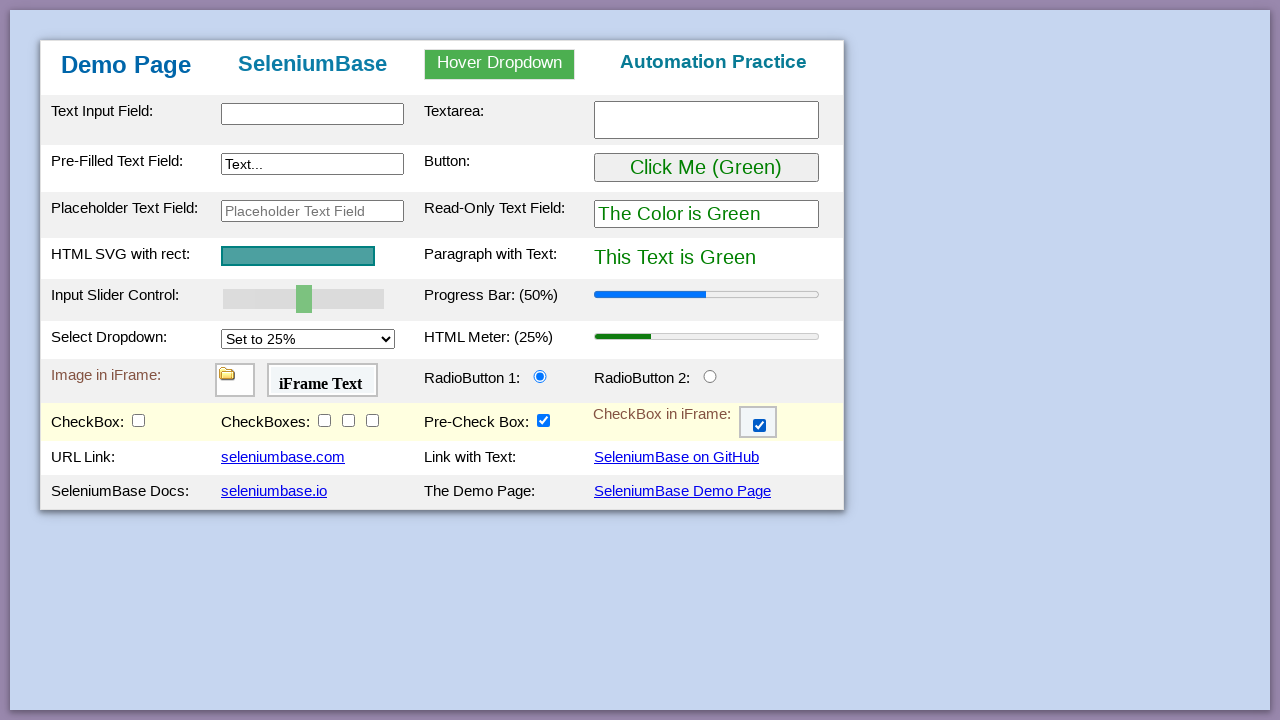

Verified checkbox #checkBox6 is now checked
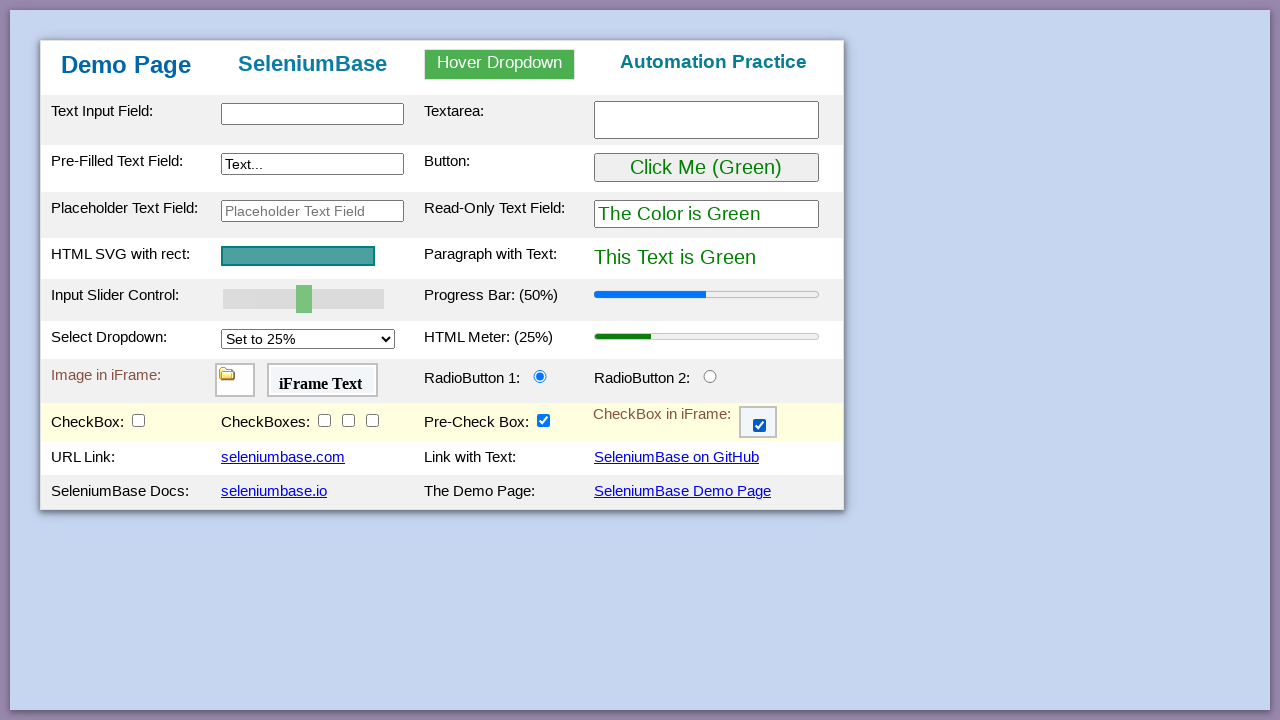

Verified element #progressLabel is accessible on main page
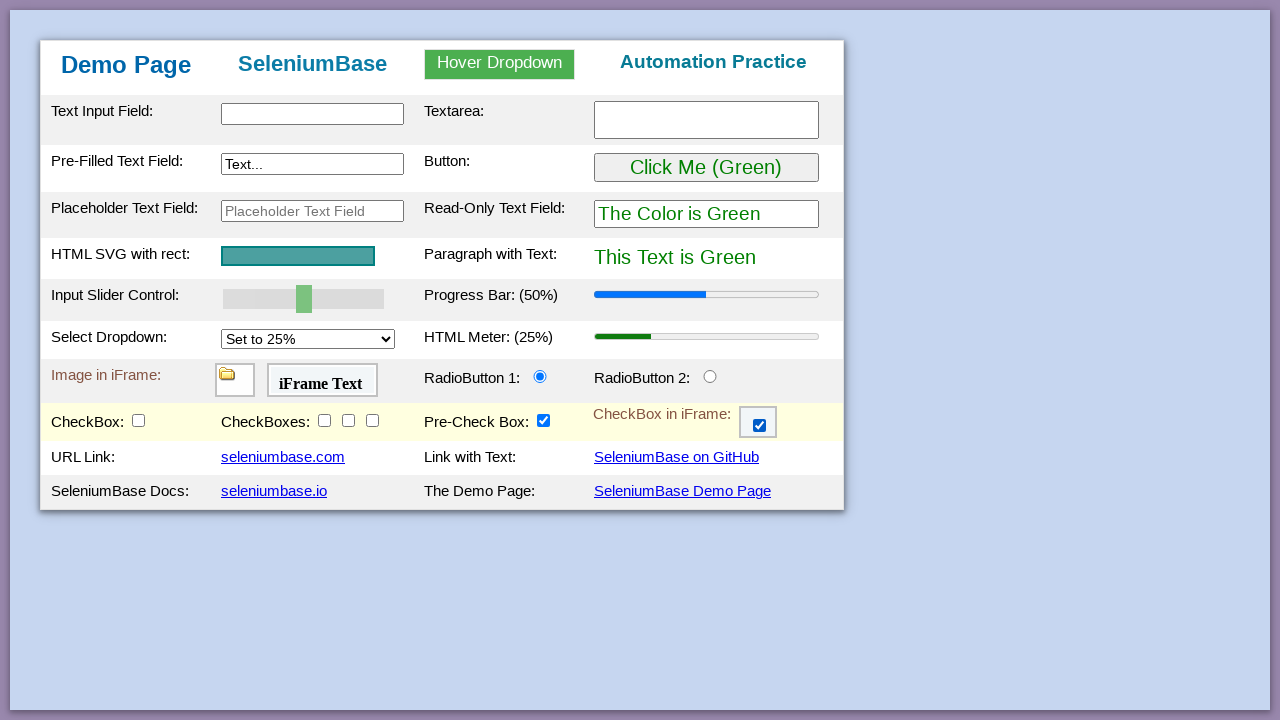

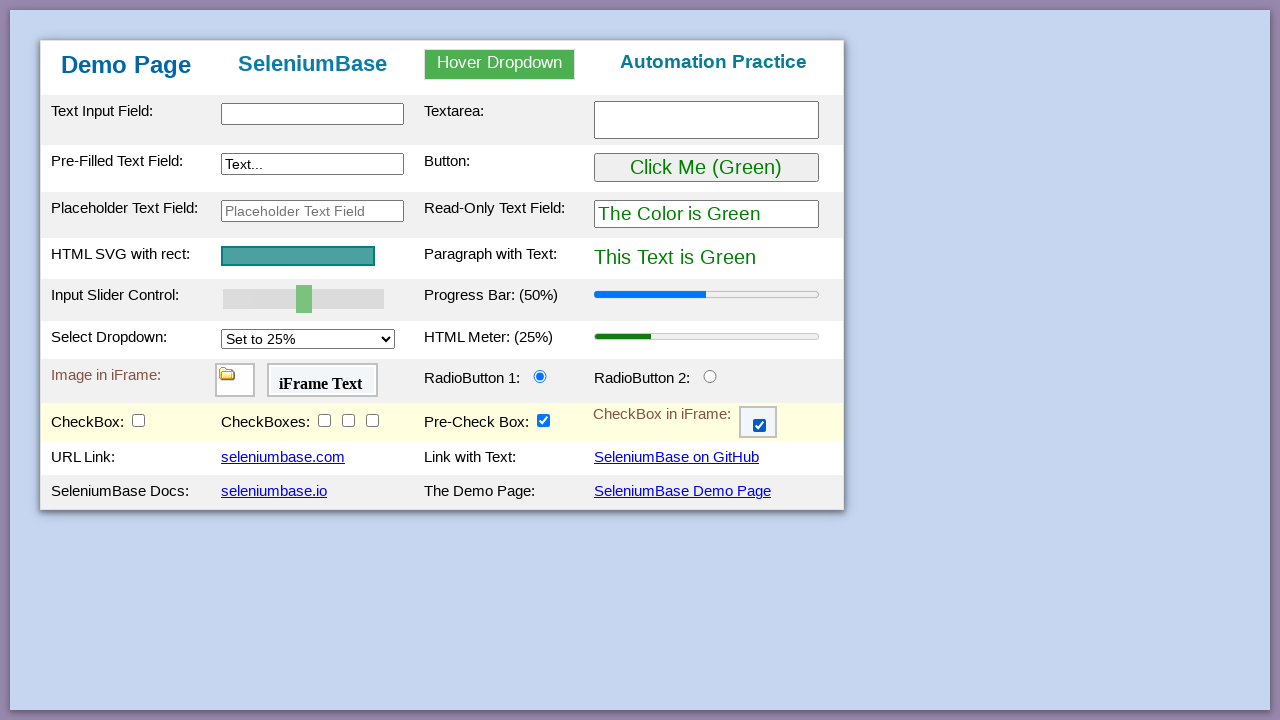